Tests an e-commerce cart workflow by adding multiple items to cart, applying a promo code, and completing the checkout process with order placement

Starting URL: https://rahulshettyacademy.com/seleniumPractise

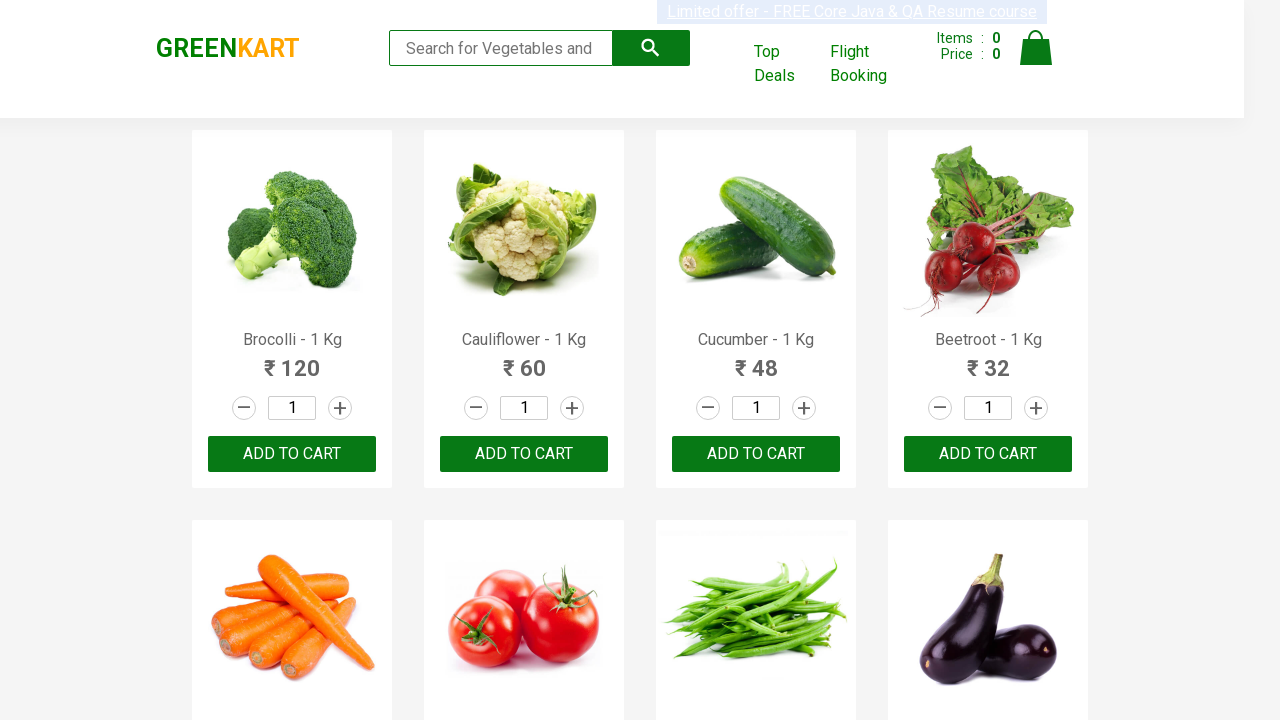

Retrieved all product name elements from the page
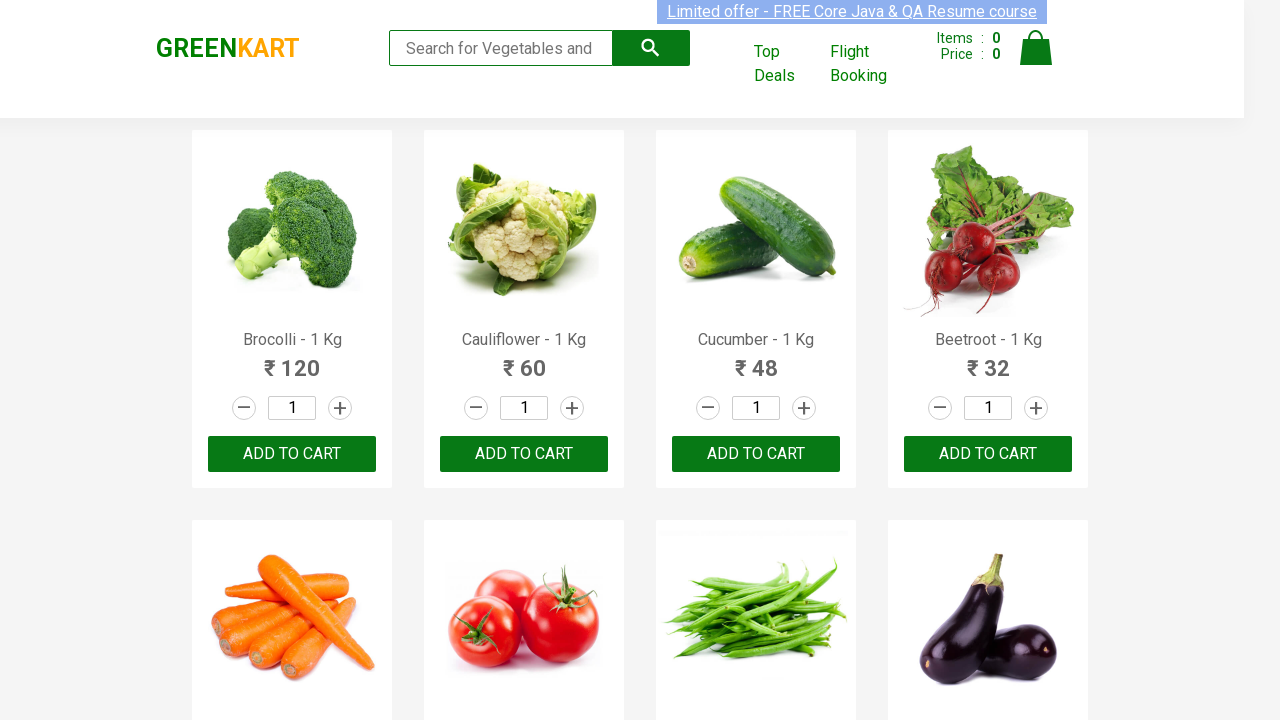

Added Cucumber to cart at (756, 454) on xpath=//div[@class='product-action']//button >> nth=2
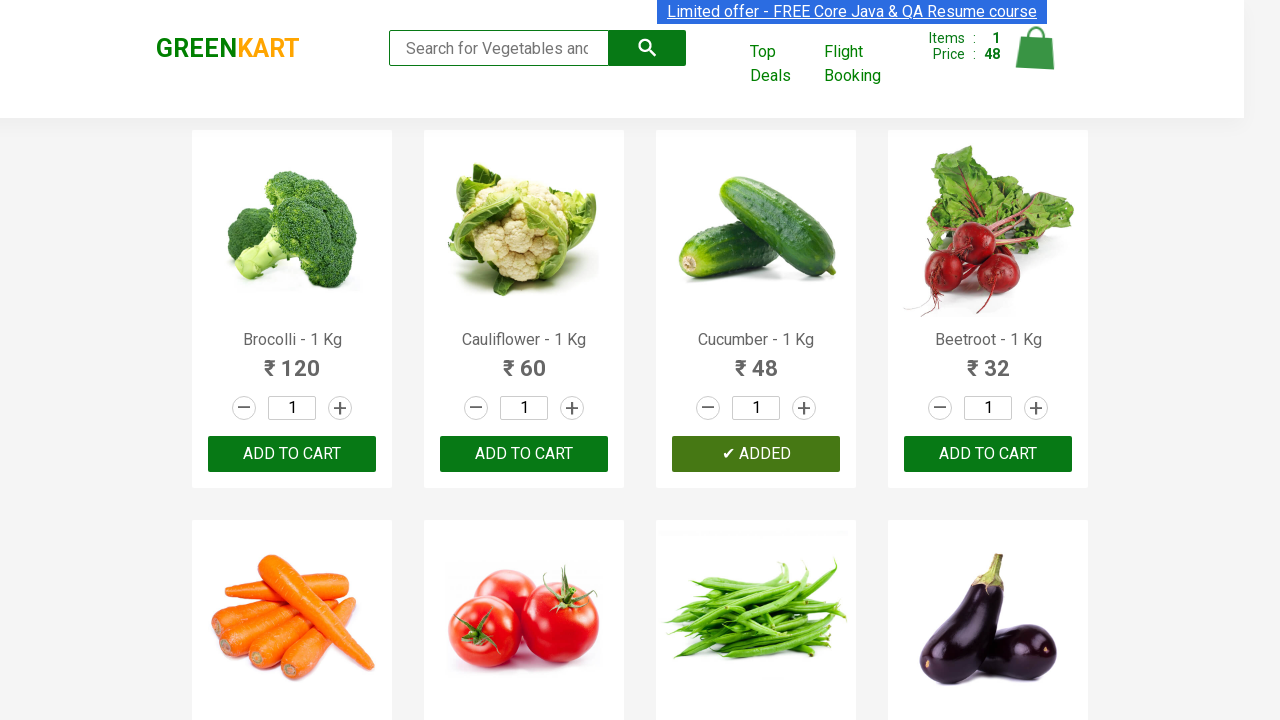

Added Beetroot to cart at (988, 454) on xpath=//div[@class='product-action']//button >> nth=3
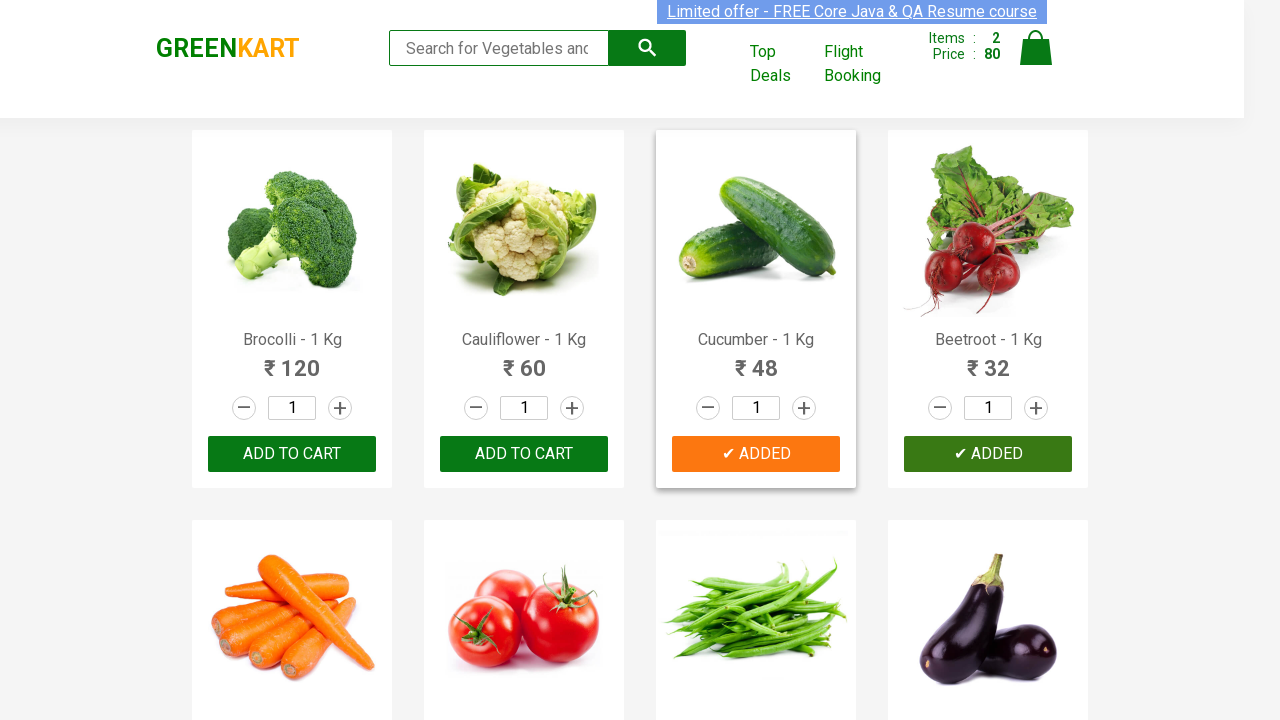

Added Potato to cart at (756, 360) on xpath=//div[@class='product-action']//button >> nth=10
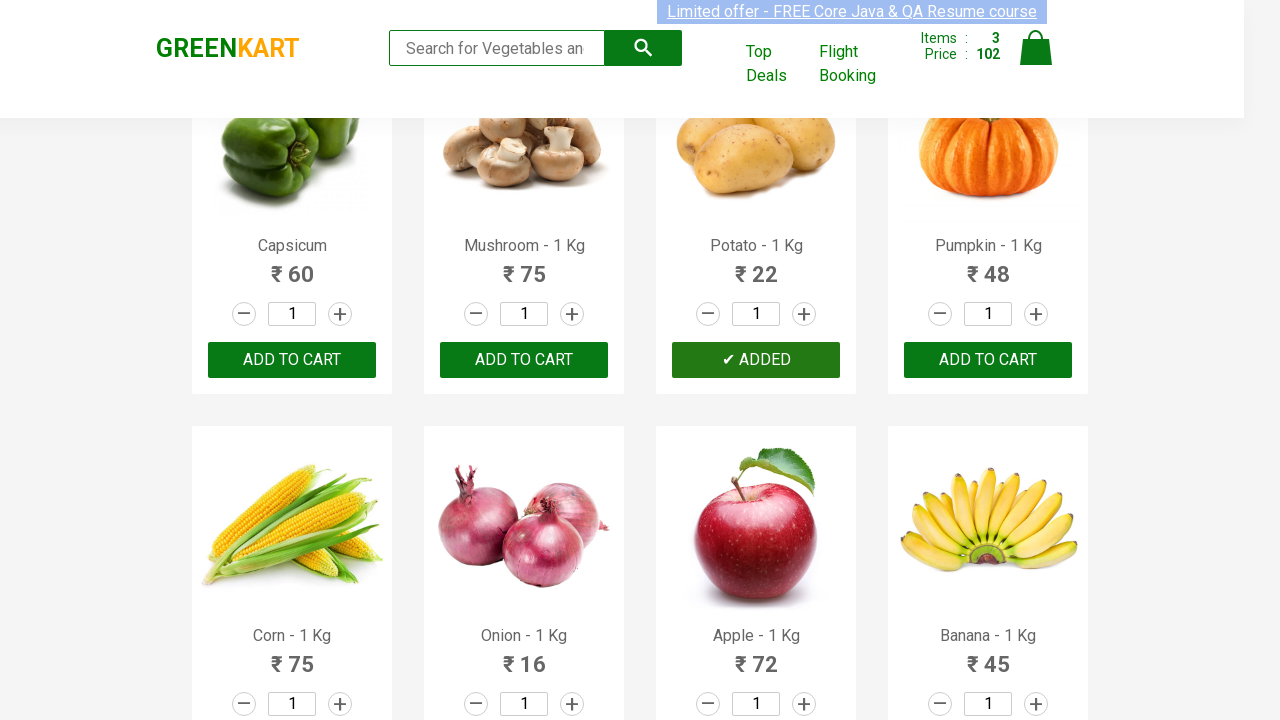

Added Pumpkin to cart at (988, 360) on xpath=//div[@class='product-action']//button >> nth=11
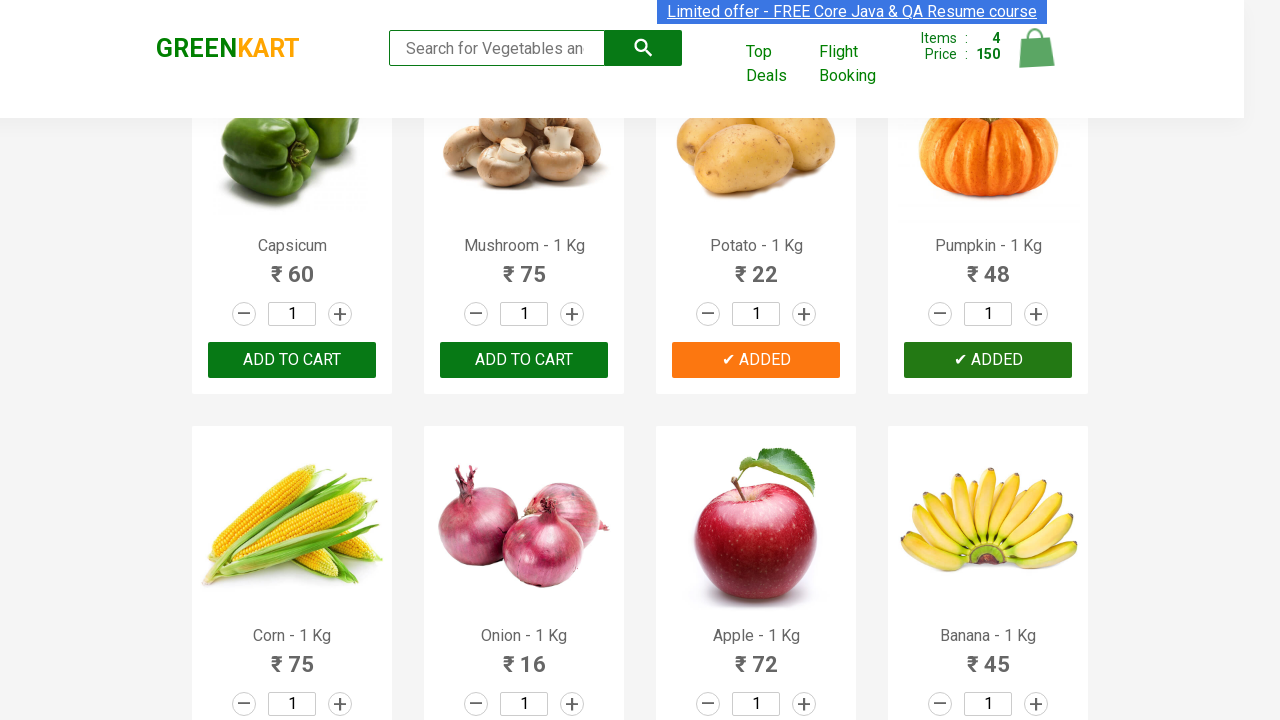

Clicked on cart icon to view cart at (1036, 48) on img[alt='Cart']
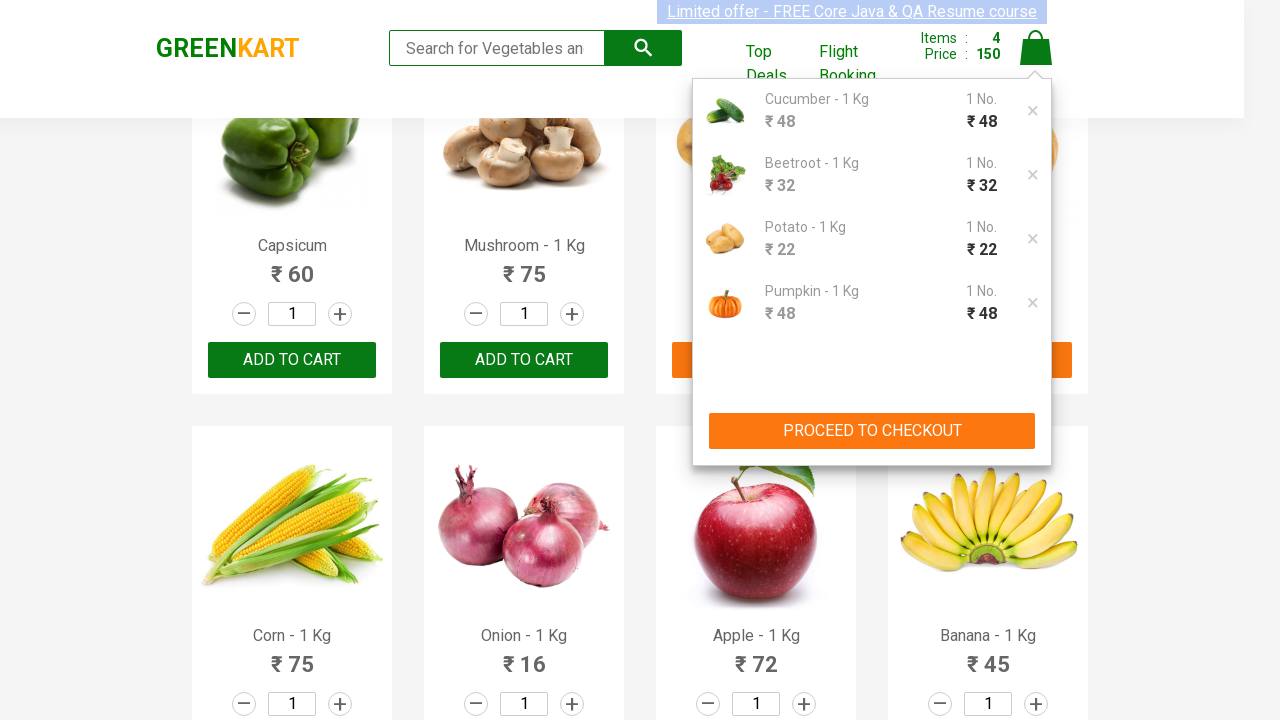

Clicked PROCEED TO CHECKOUT button at (872, 431) on xpath=//button[contains(text(),'PROCEED TO CHECKOUT')]
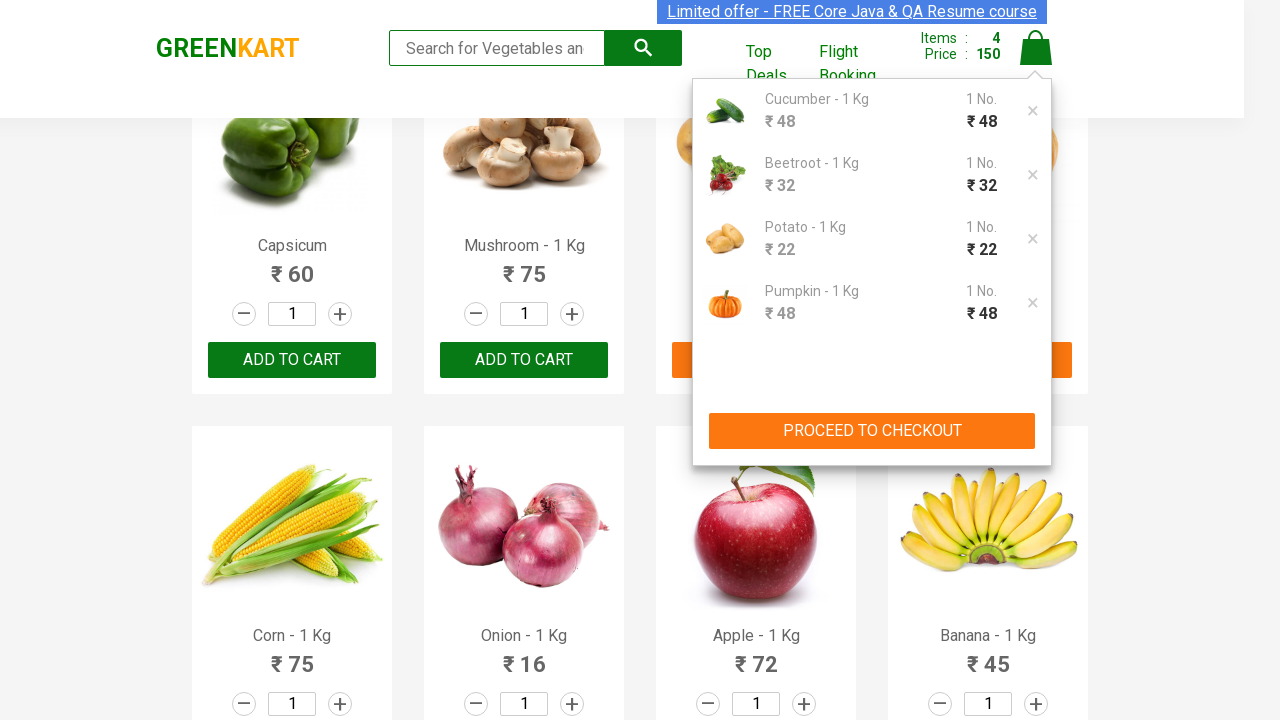

Entered promo code 'rahulshettyacademy' on //input[@placeholder='Enter promo code']
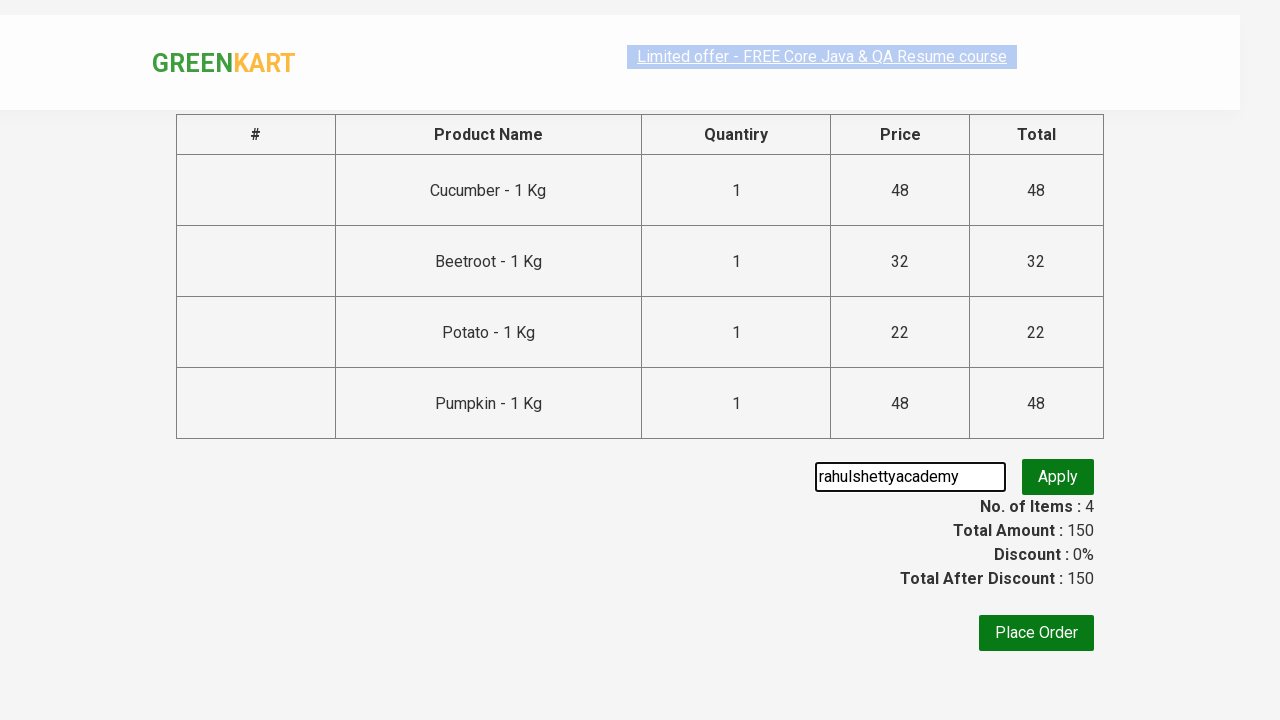

Clicked button to apply promo code at (1058, 477) on xpath=//button[@class='promoBtn']
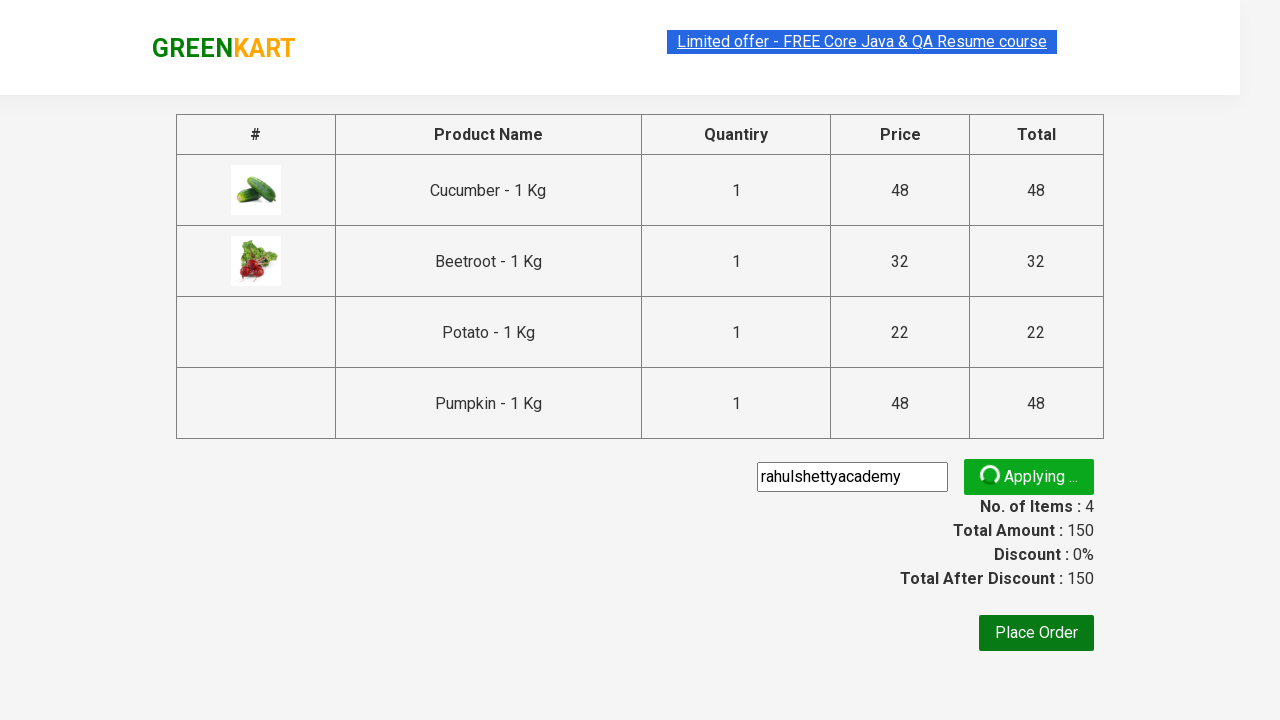

Promo code successfully applied - confirmation message visible
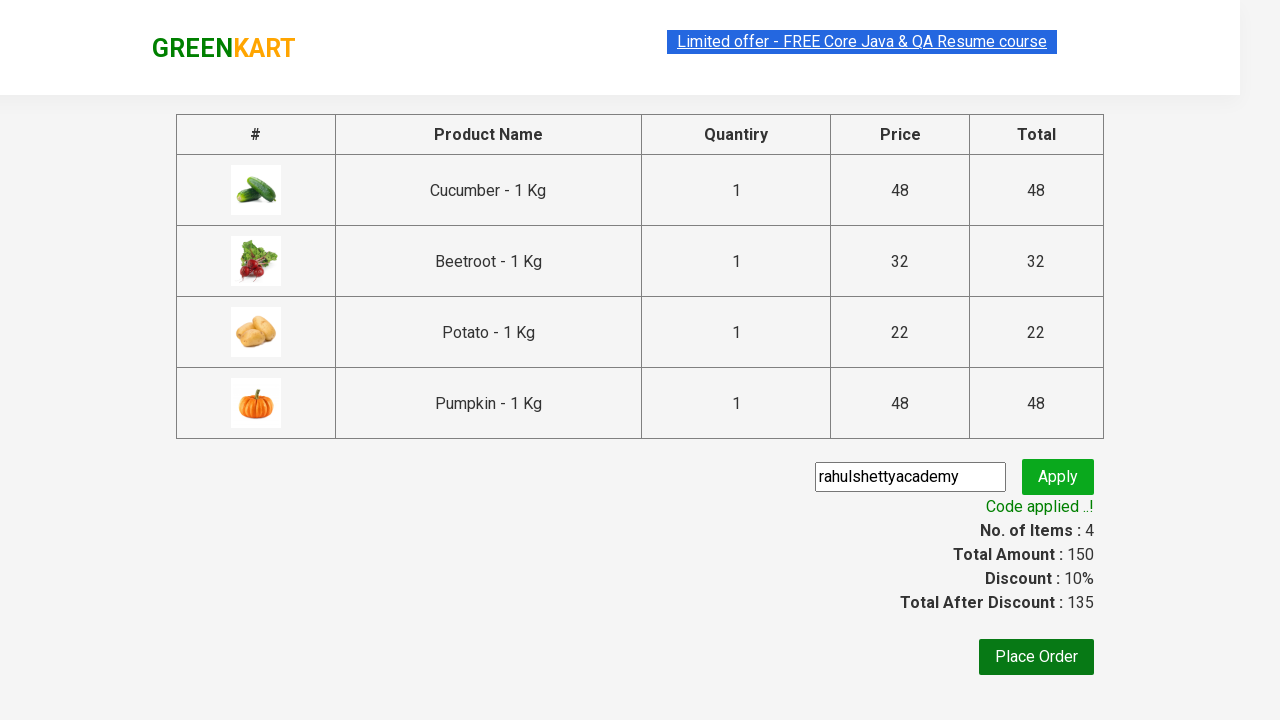

Clicked Place Order button at (1036, 657) on xpath=//button[contains(text(),'Place Order')]
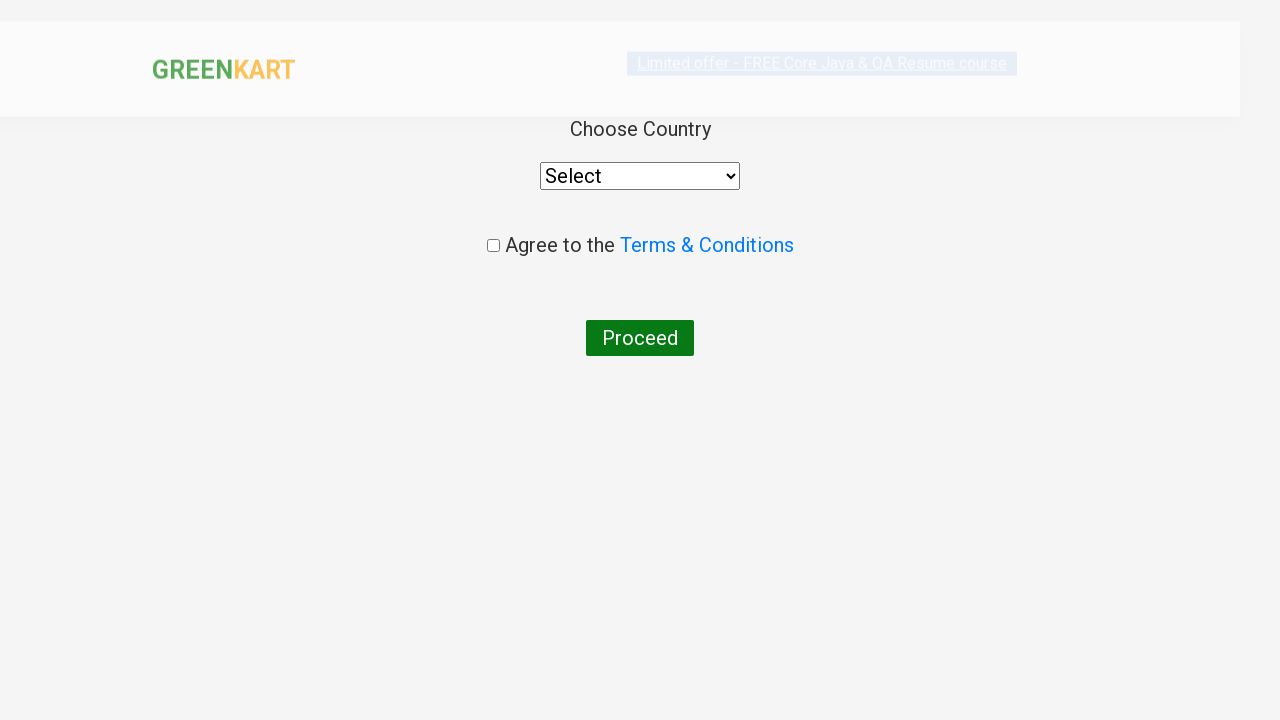

Selected 'India' from country dropdown on //div[@class='wrapperTwo']//div//select
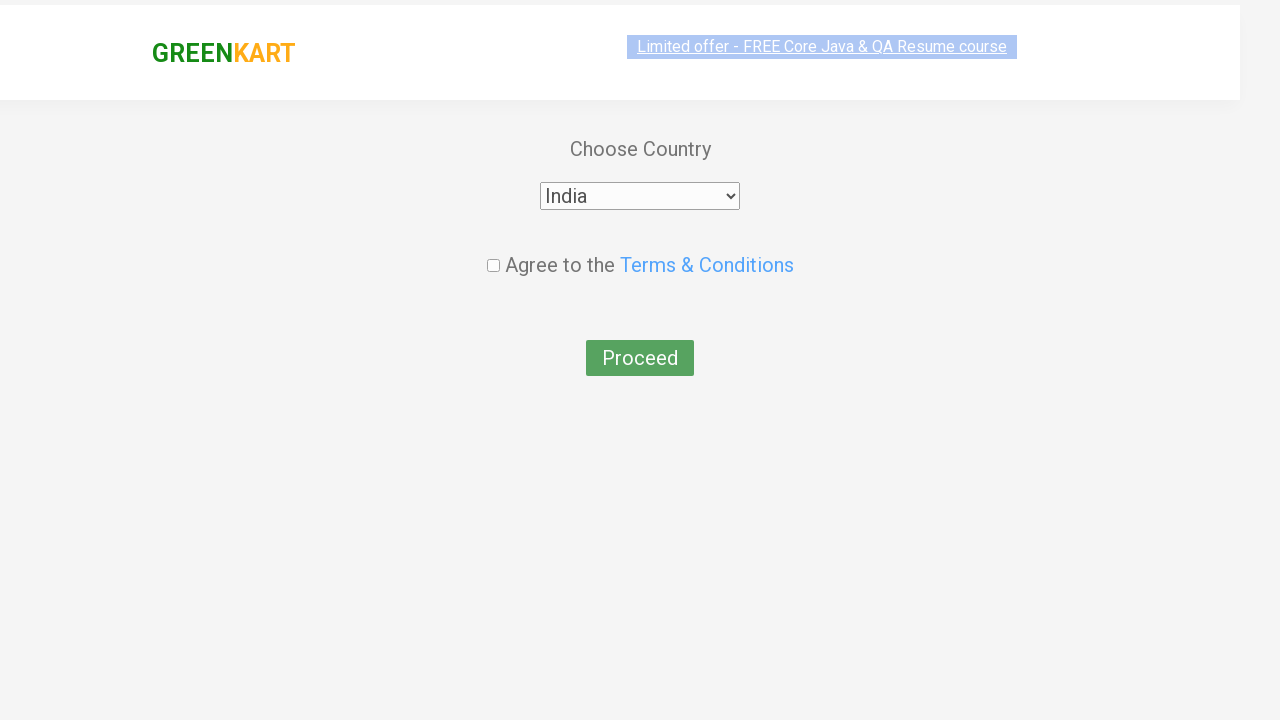

Checked agreement checkbox at (493, 246) on xpath=//input[@class='chkAgree']
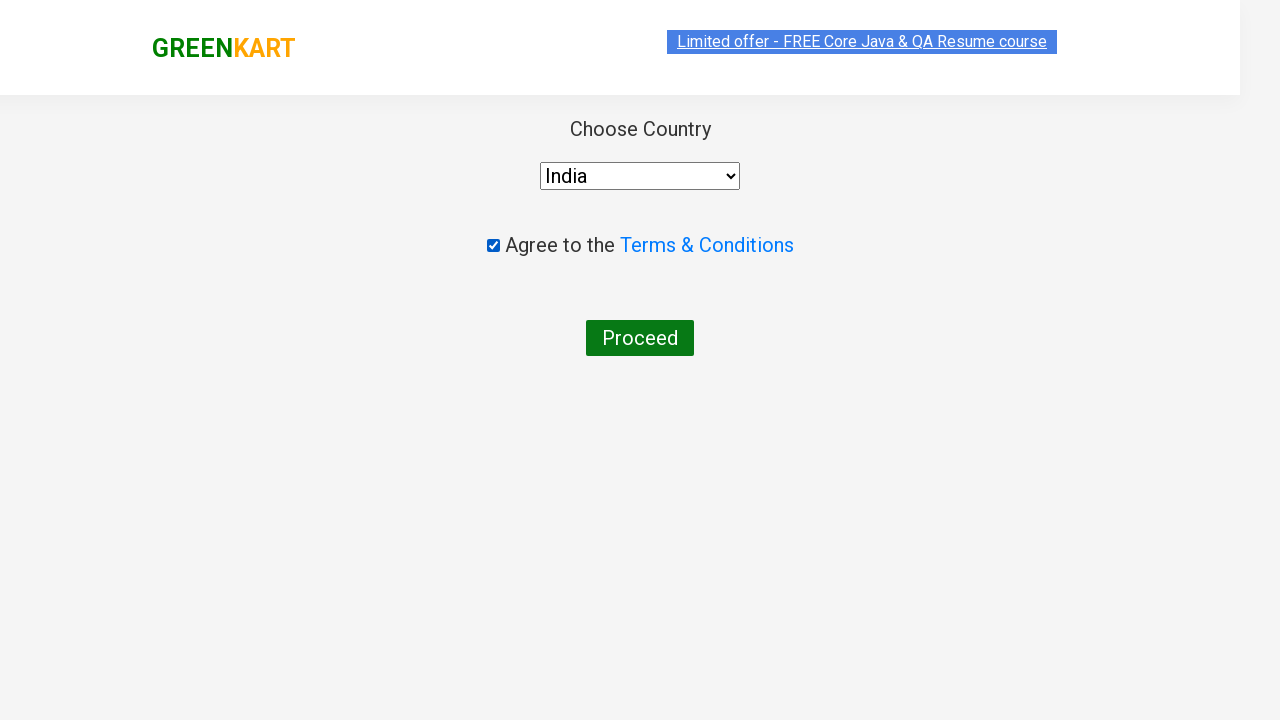

Clicked Proceed button to complete order placement at (640, 338) on xpath=//button[contains(text(),'Proceed')]
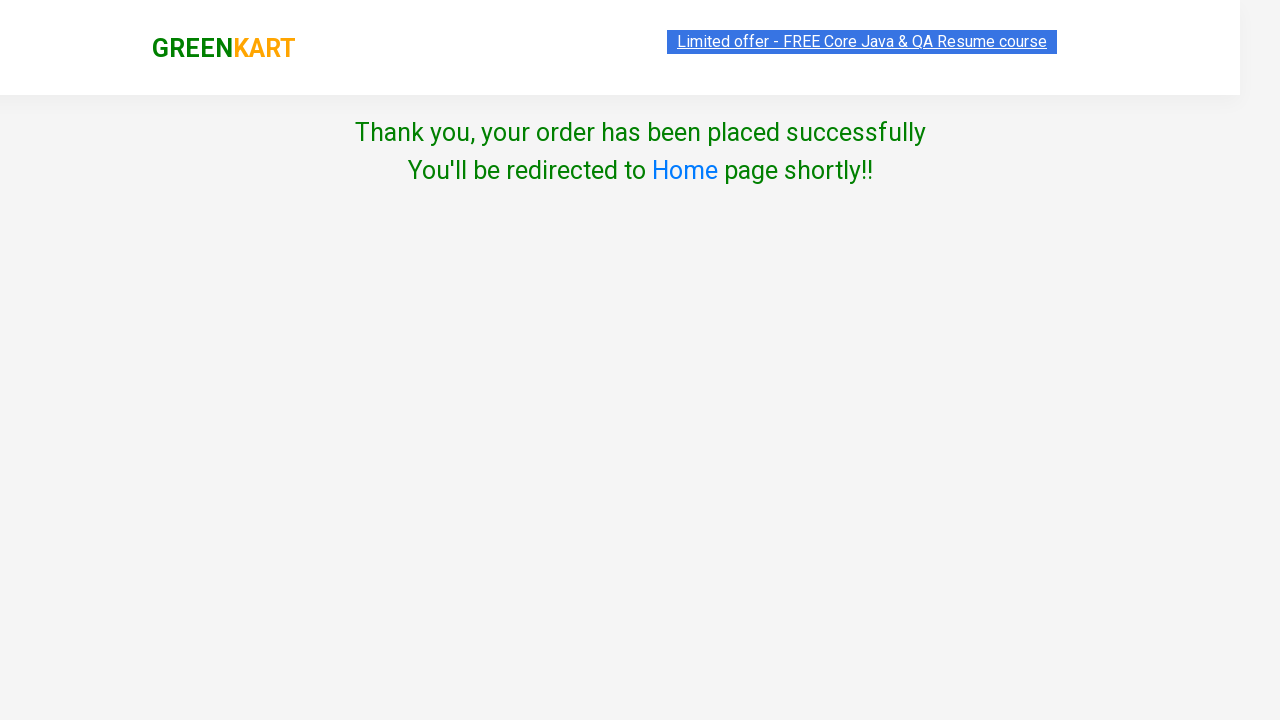

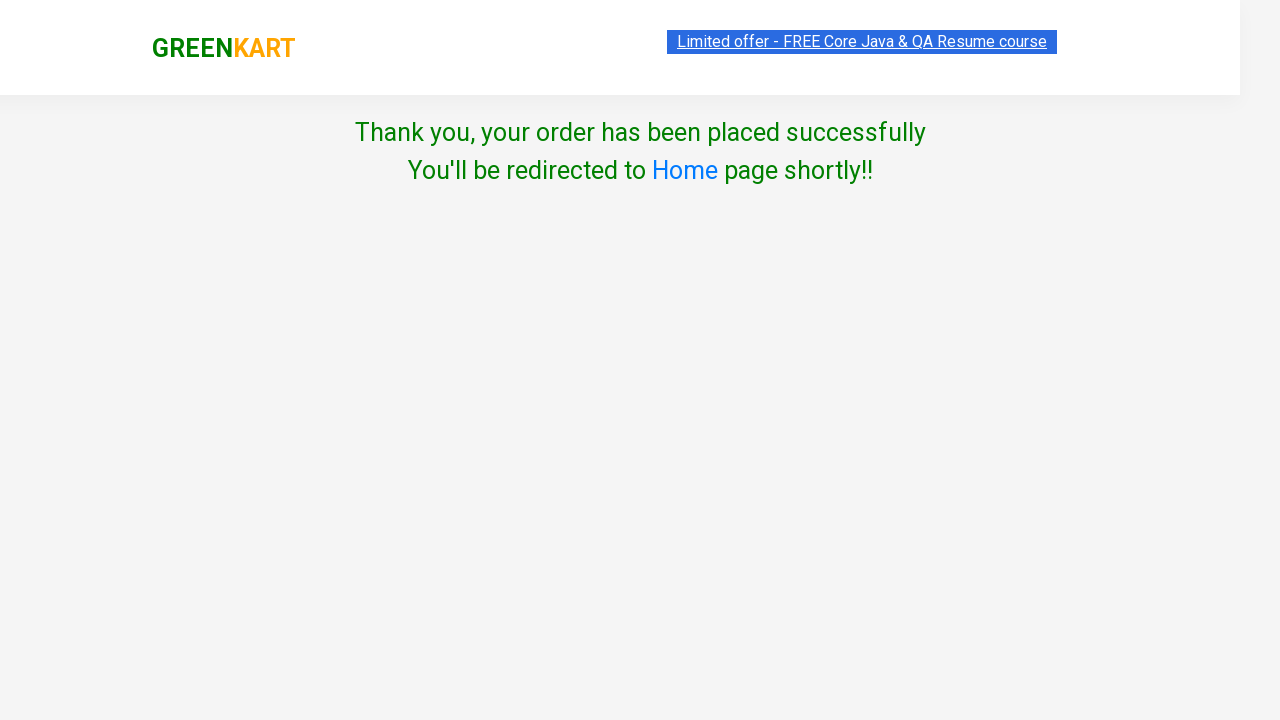